Tests dynamic loading behavior with excessive wait time (10 seconds) demonstrating inefficient waiting strategy

Starting URL: https://automationfc.github.io/dynamic-loading/

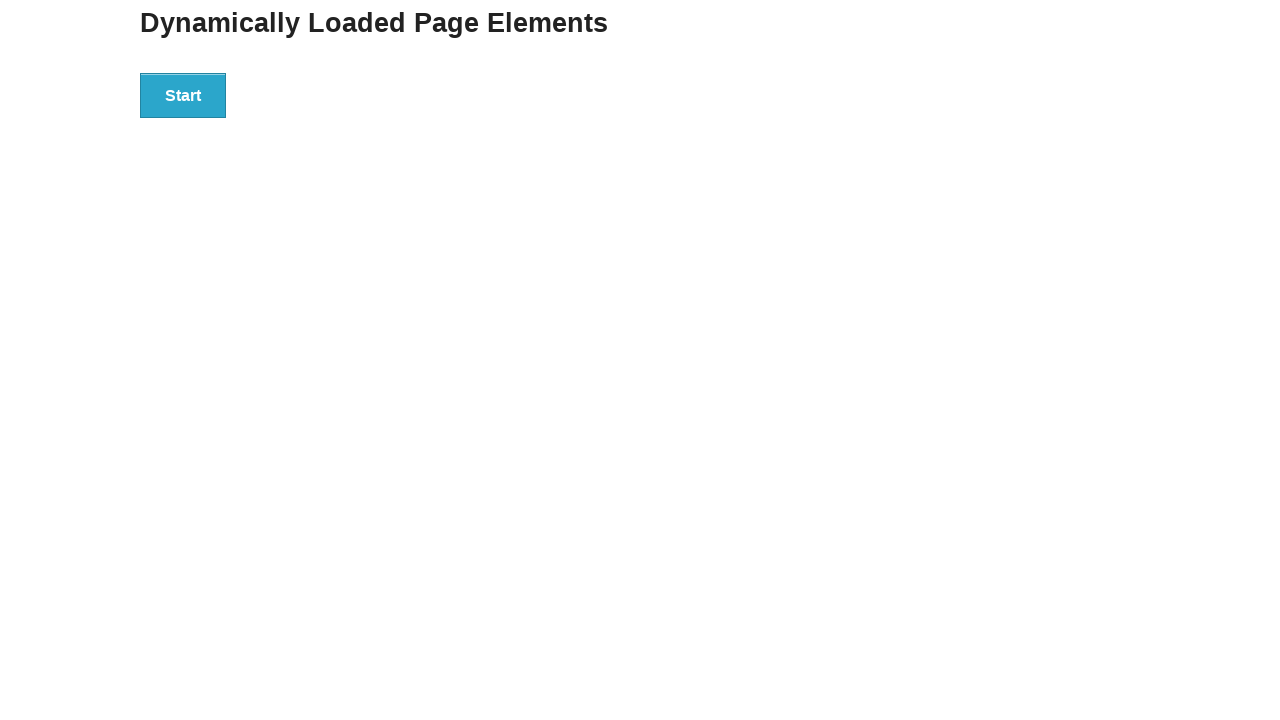

Clicked 'Start' button to trigger dynamic loading at (183, 95) on xpath=//button[text()='Start']
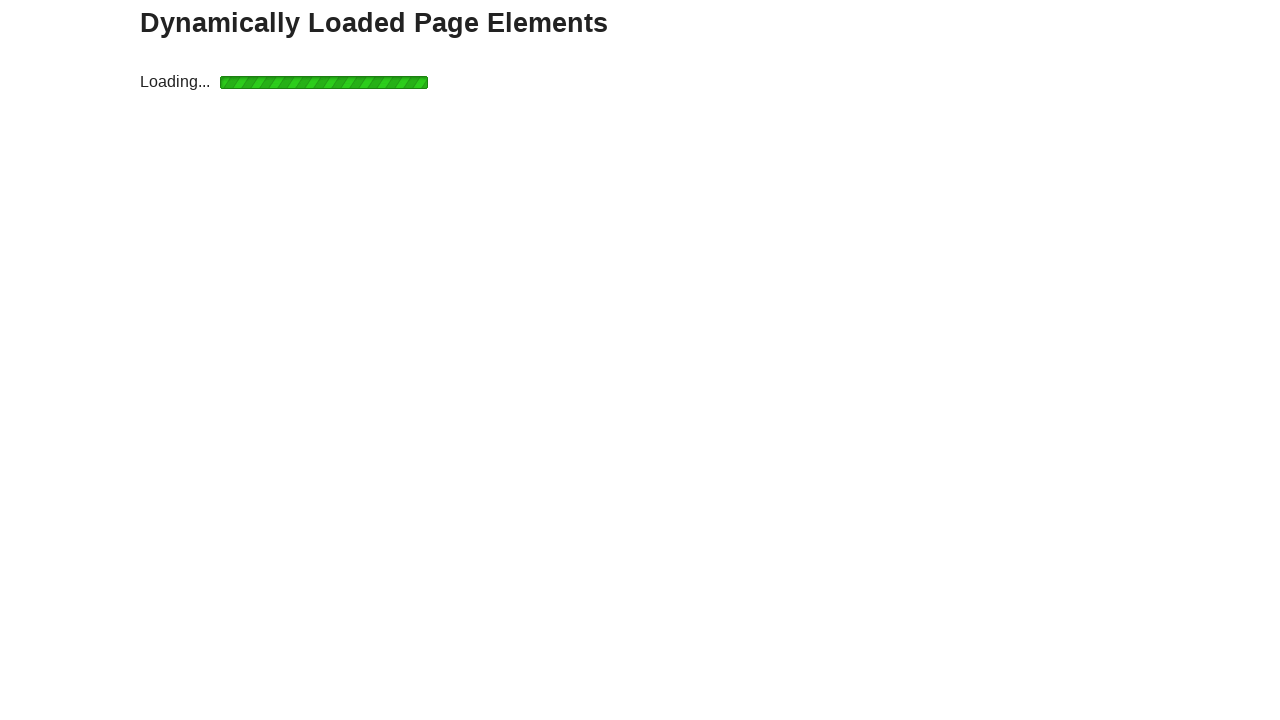

Waited 10 seconds for dynamic content to load (excessive wait time)
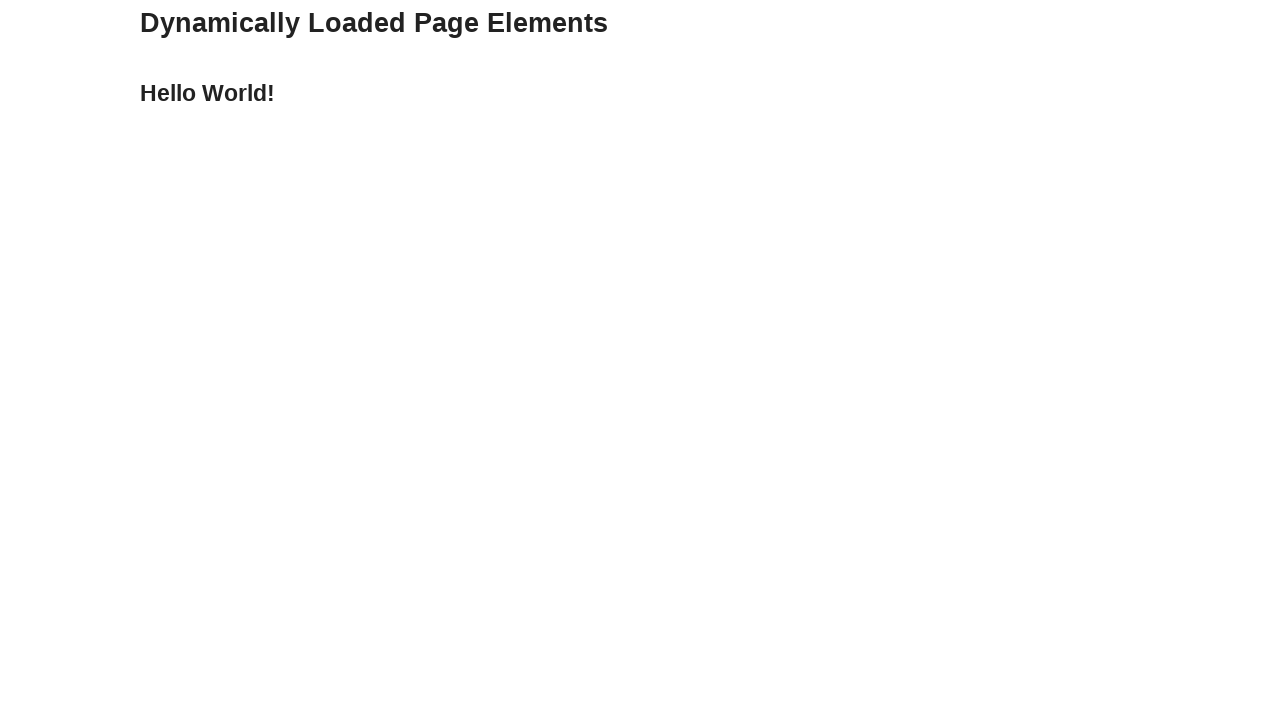

Retrieved text content from dynamically loaded element: 'Hello World!'
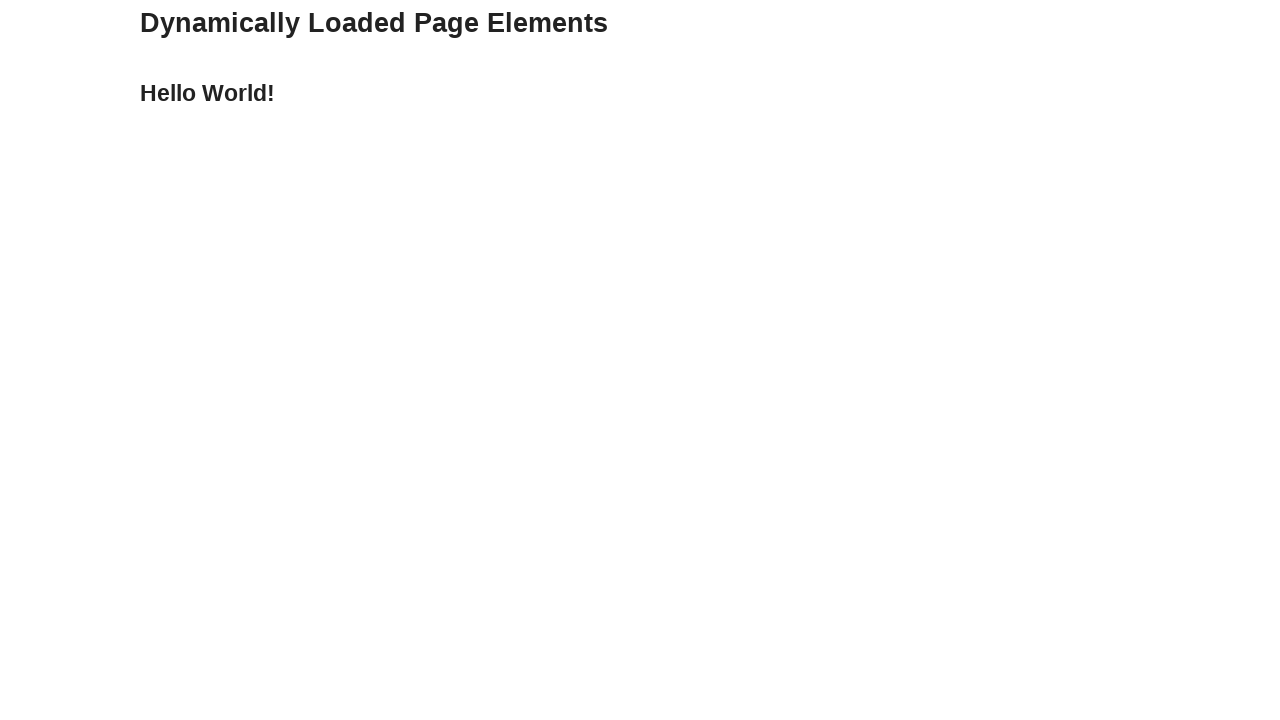

Assertion passed: dynamically loaded text matches expected value 'Hello World!'
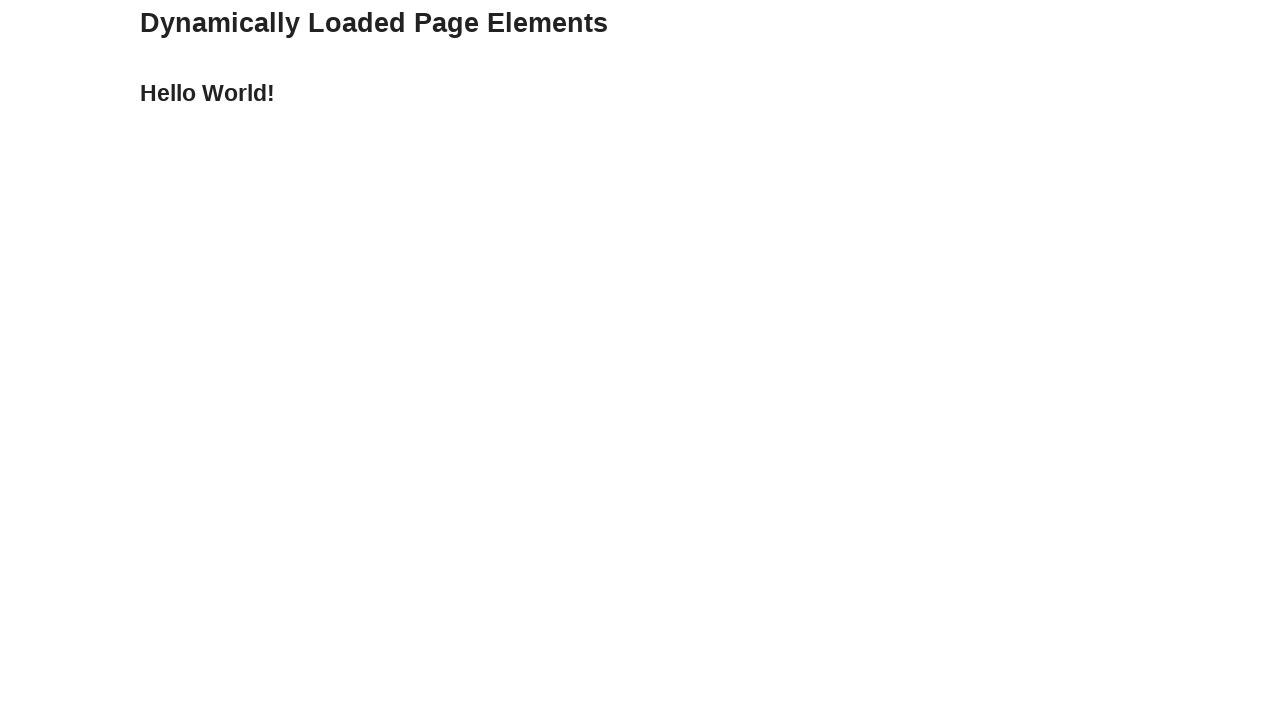

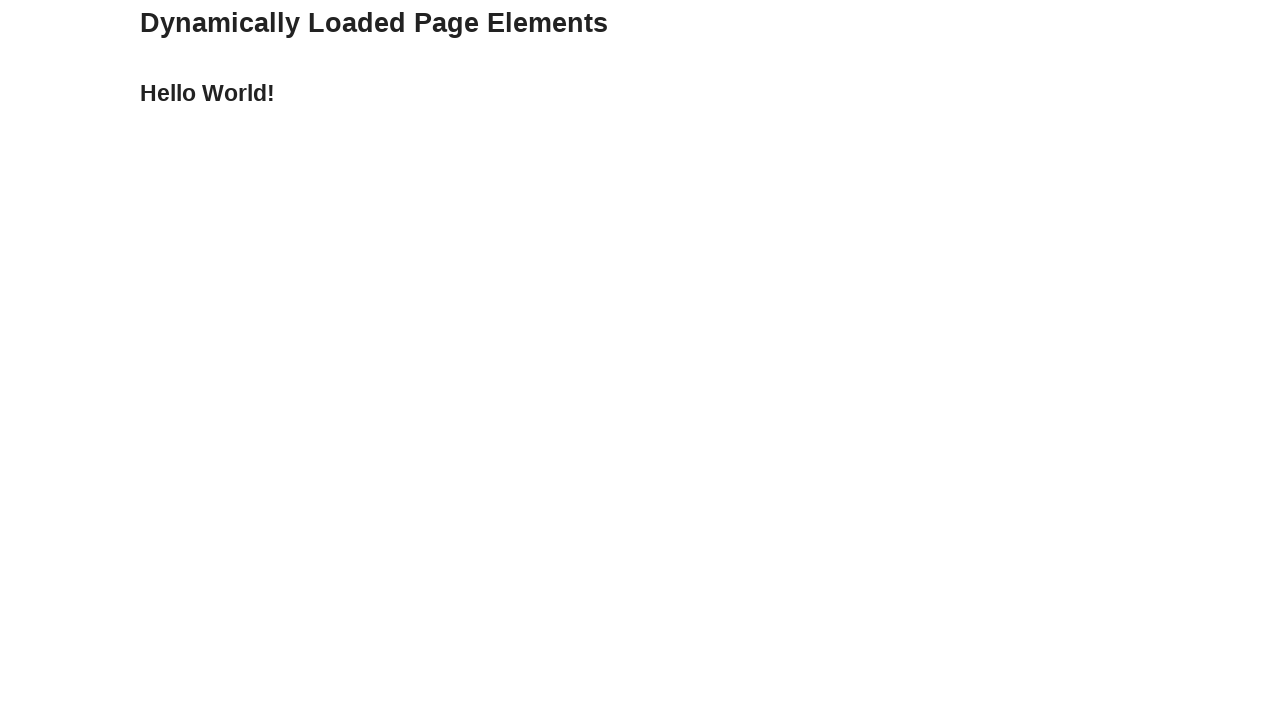